Tests dynamic loading by clicking a start button and waiting for "Hello World!" text to appear

Starting URL: https://automationfc.github.io/dynamic-loading/

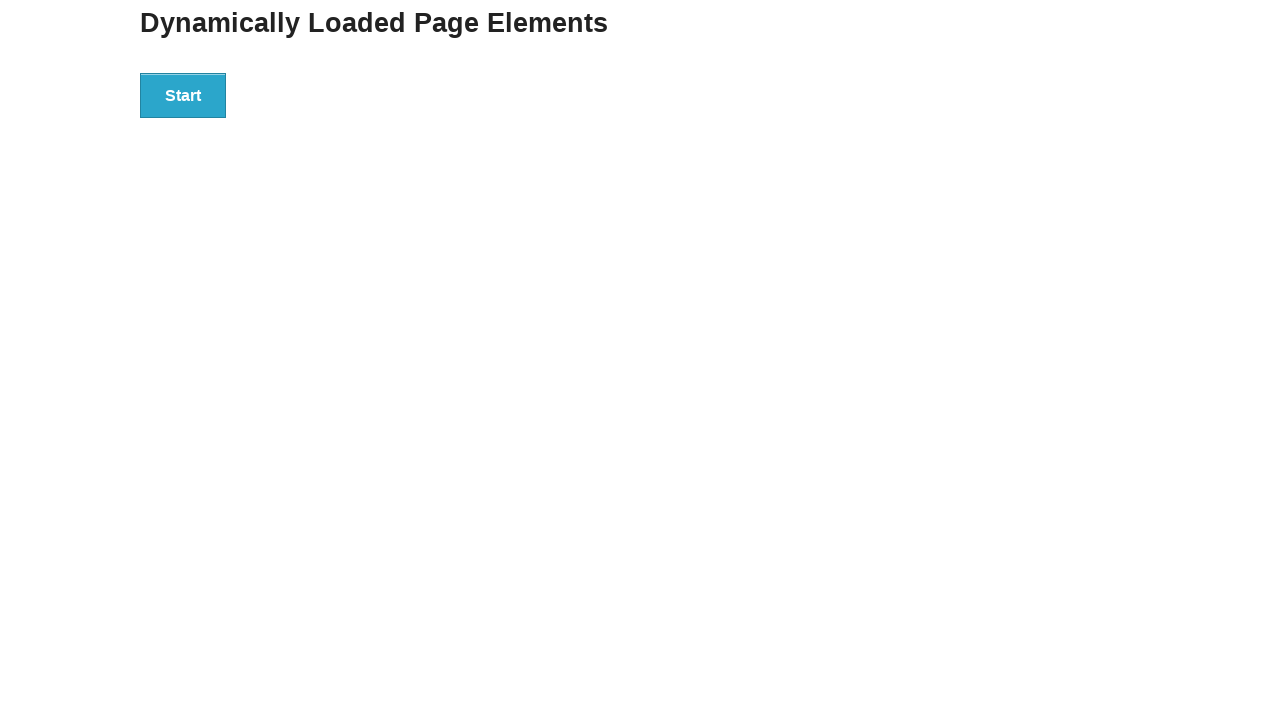

Clicked the start button to initiate dynamic loading at (183, 95) on xpath=//div[@id='start']/button
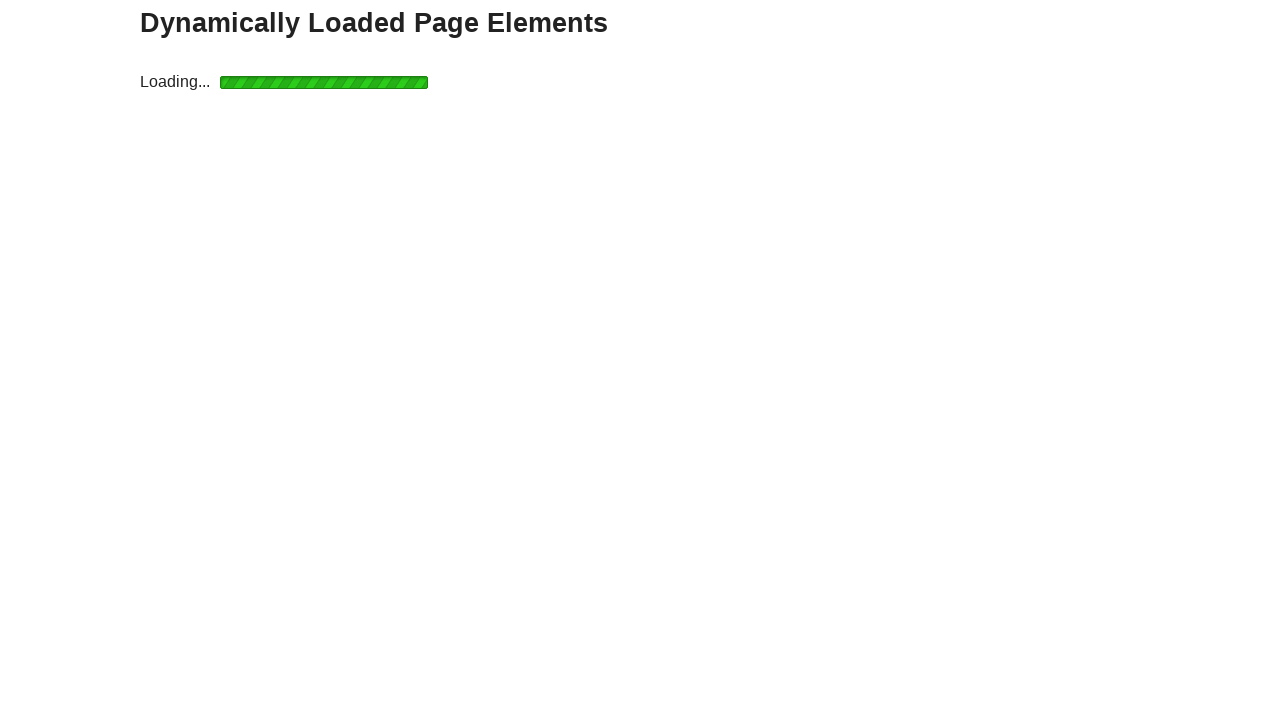

Waited for 'Hello World!' text to appear (6 second timeout)
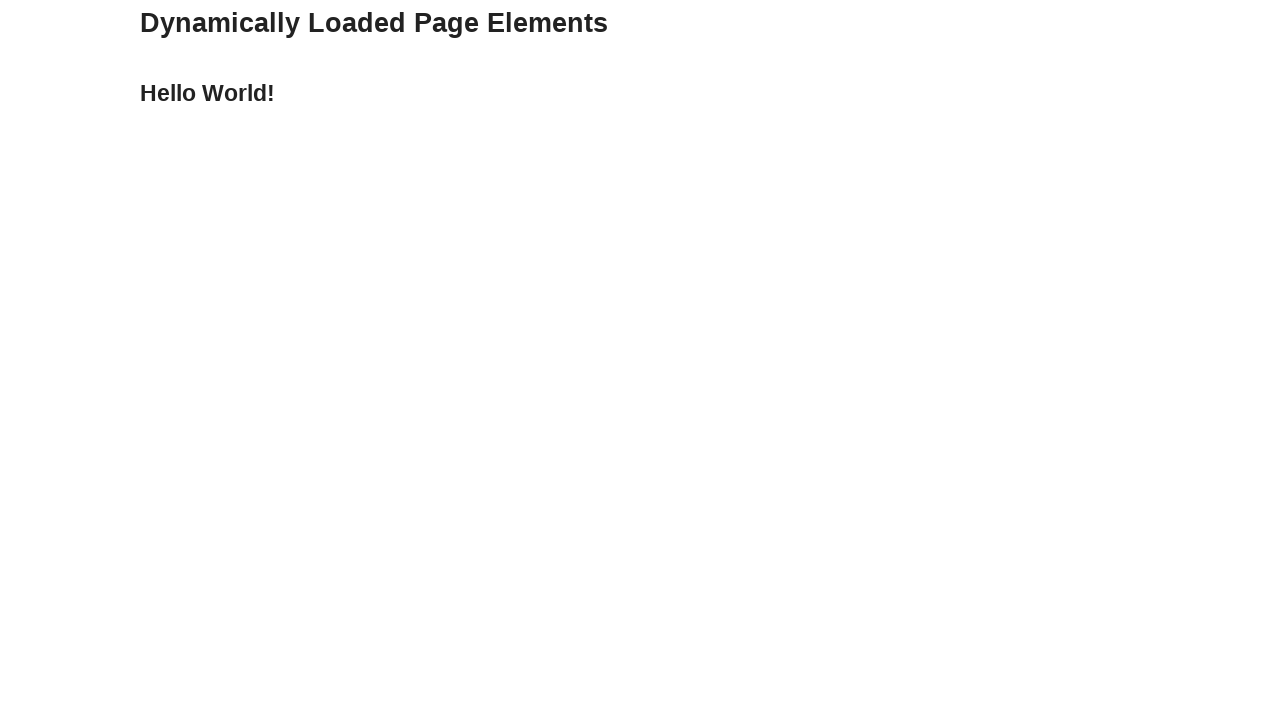

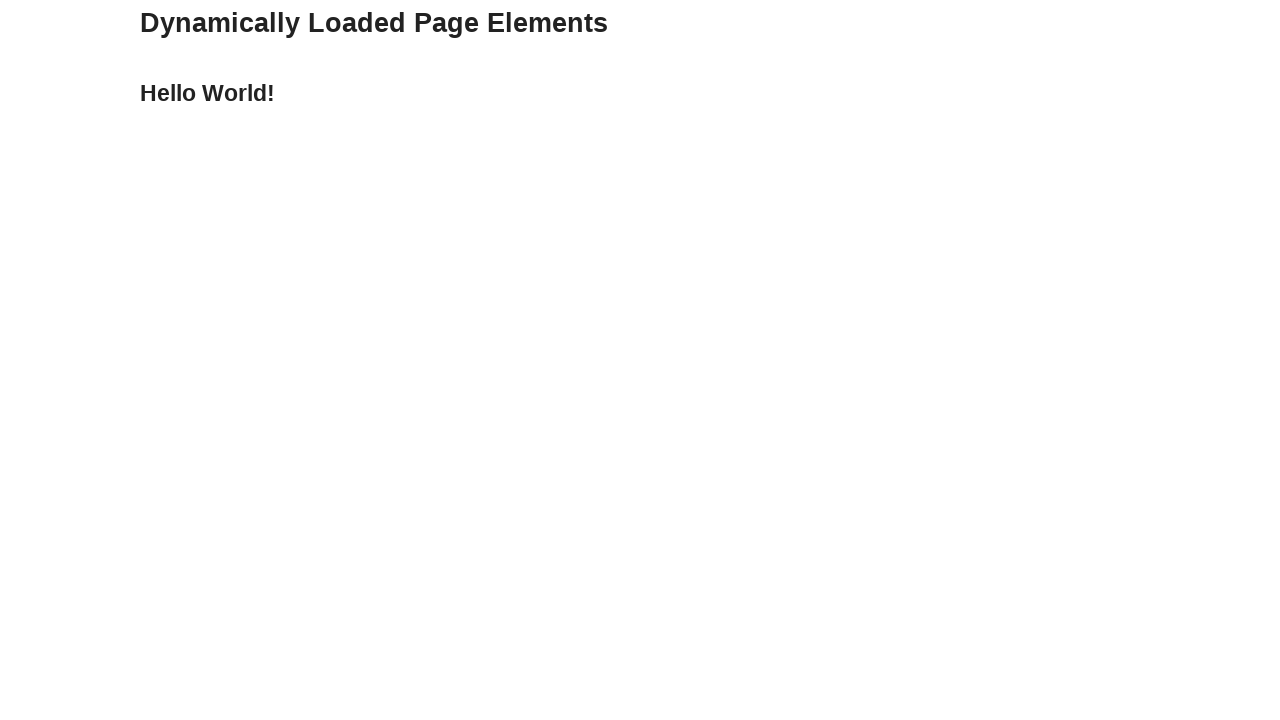